Navigates to a demo registration page and verifies that the language dropdown element is present and visible on the page.

Starting URL: http://demo.automationtesting.in/Register.html

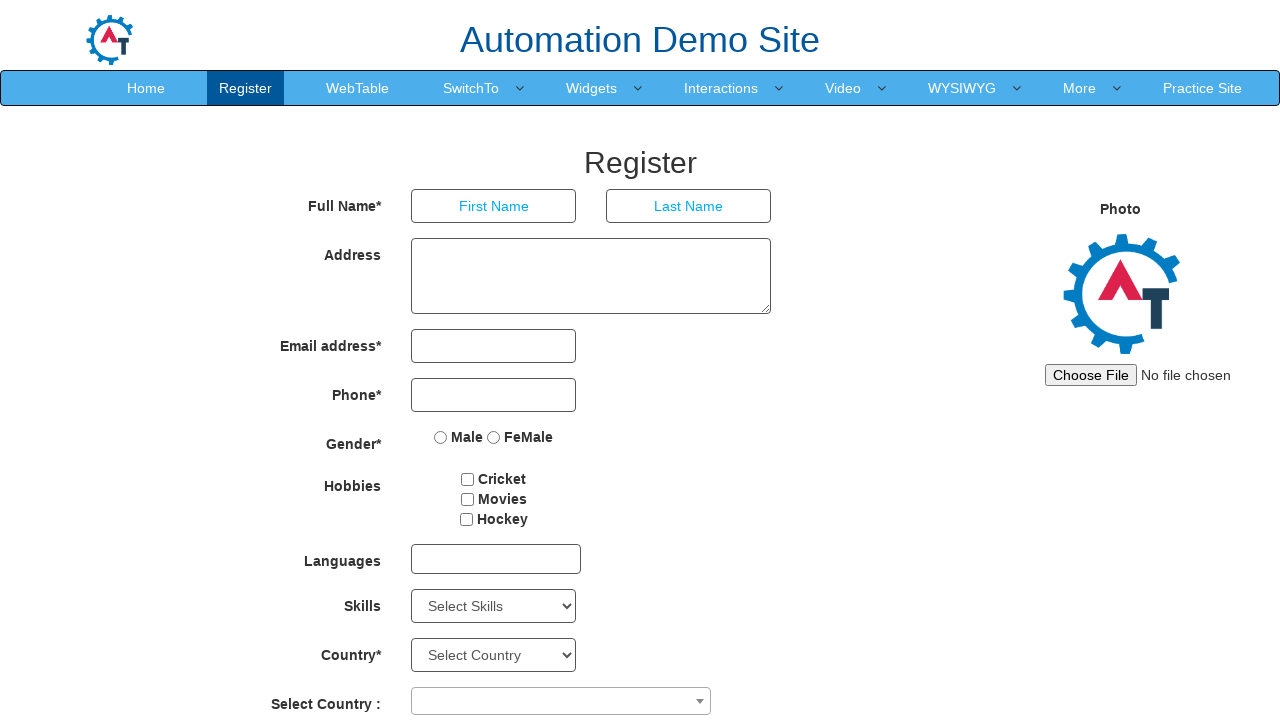

Set viewport size to 1920x1080
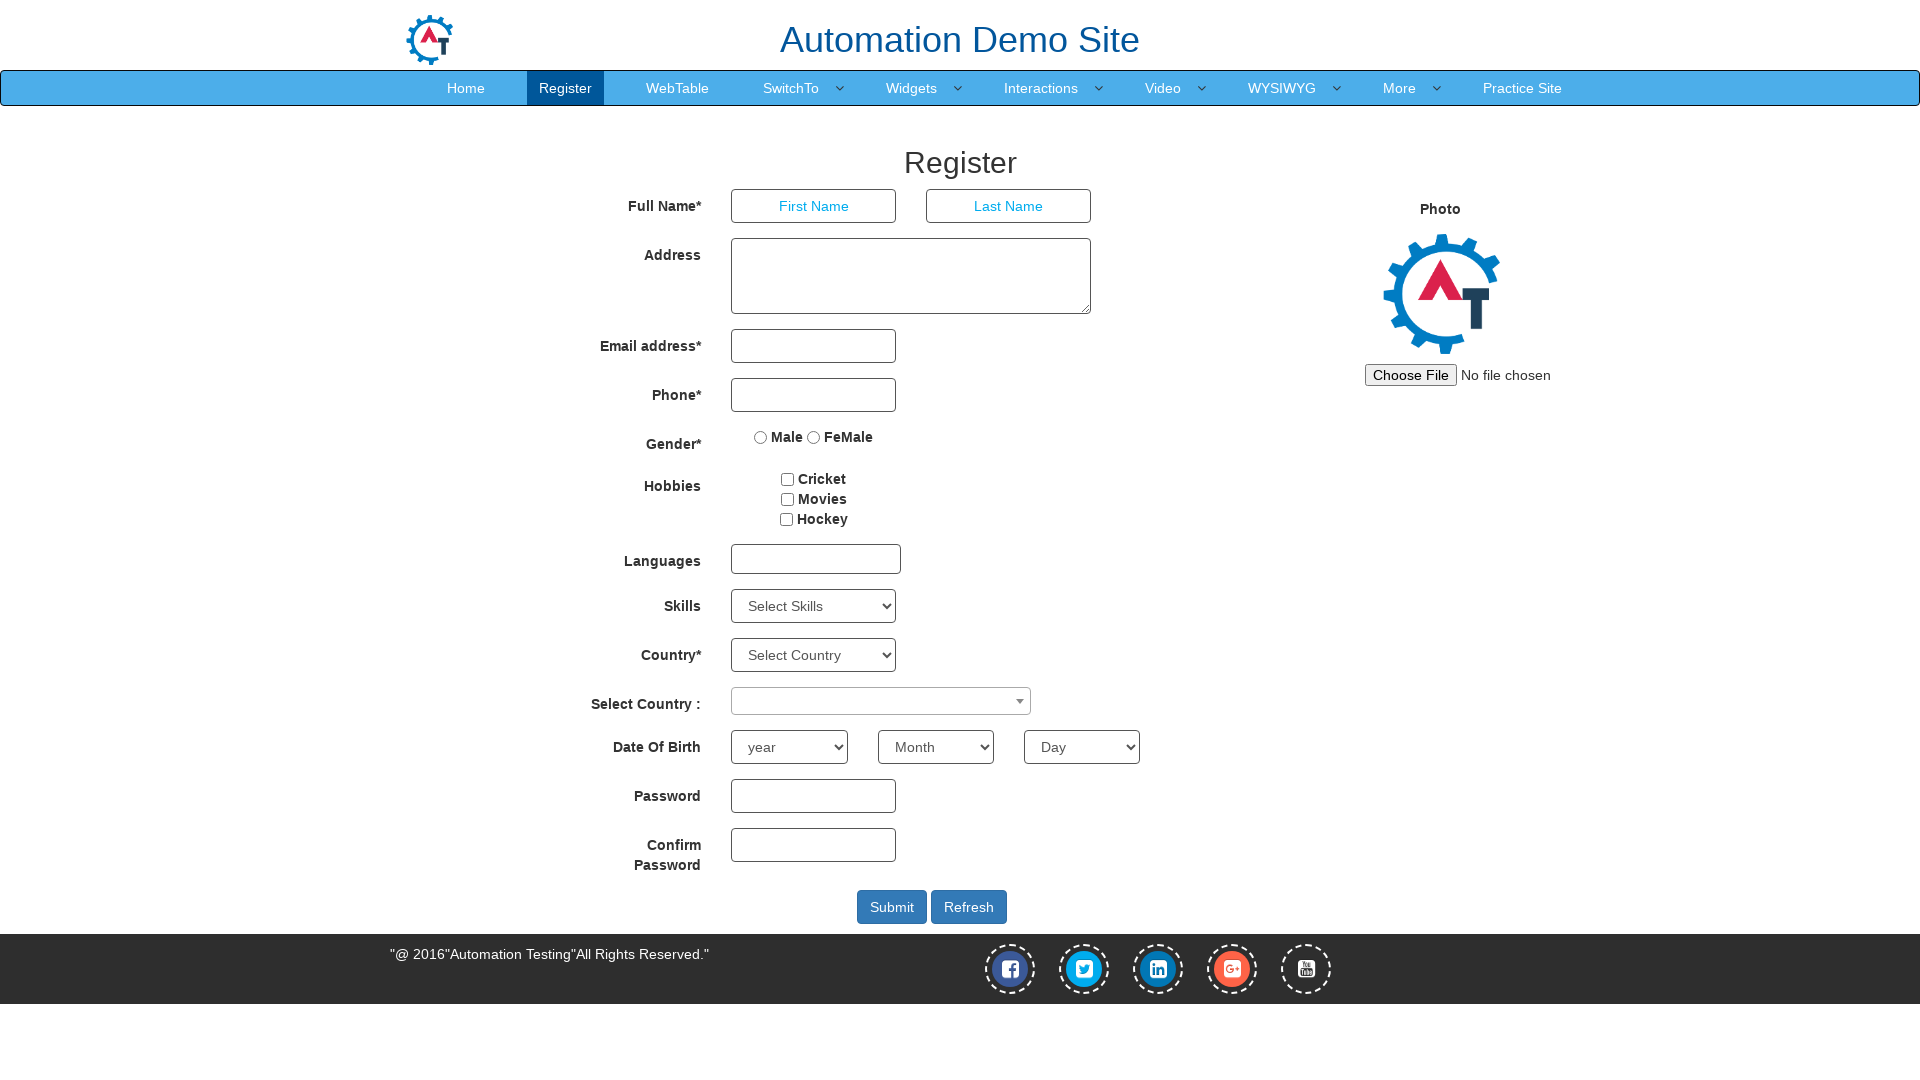

Language dropdown element is visible
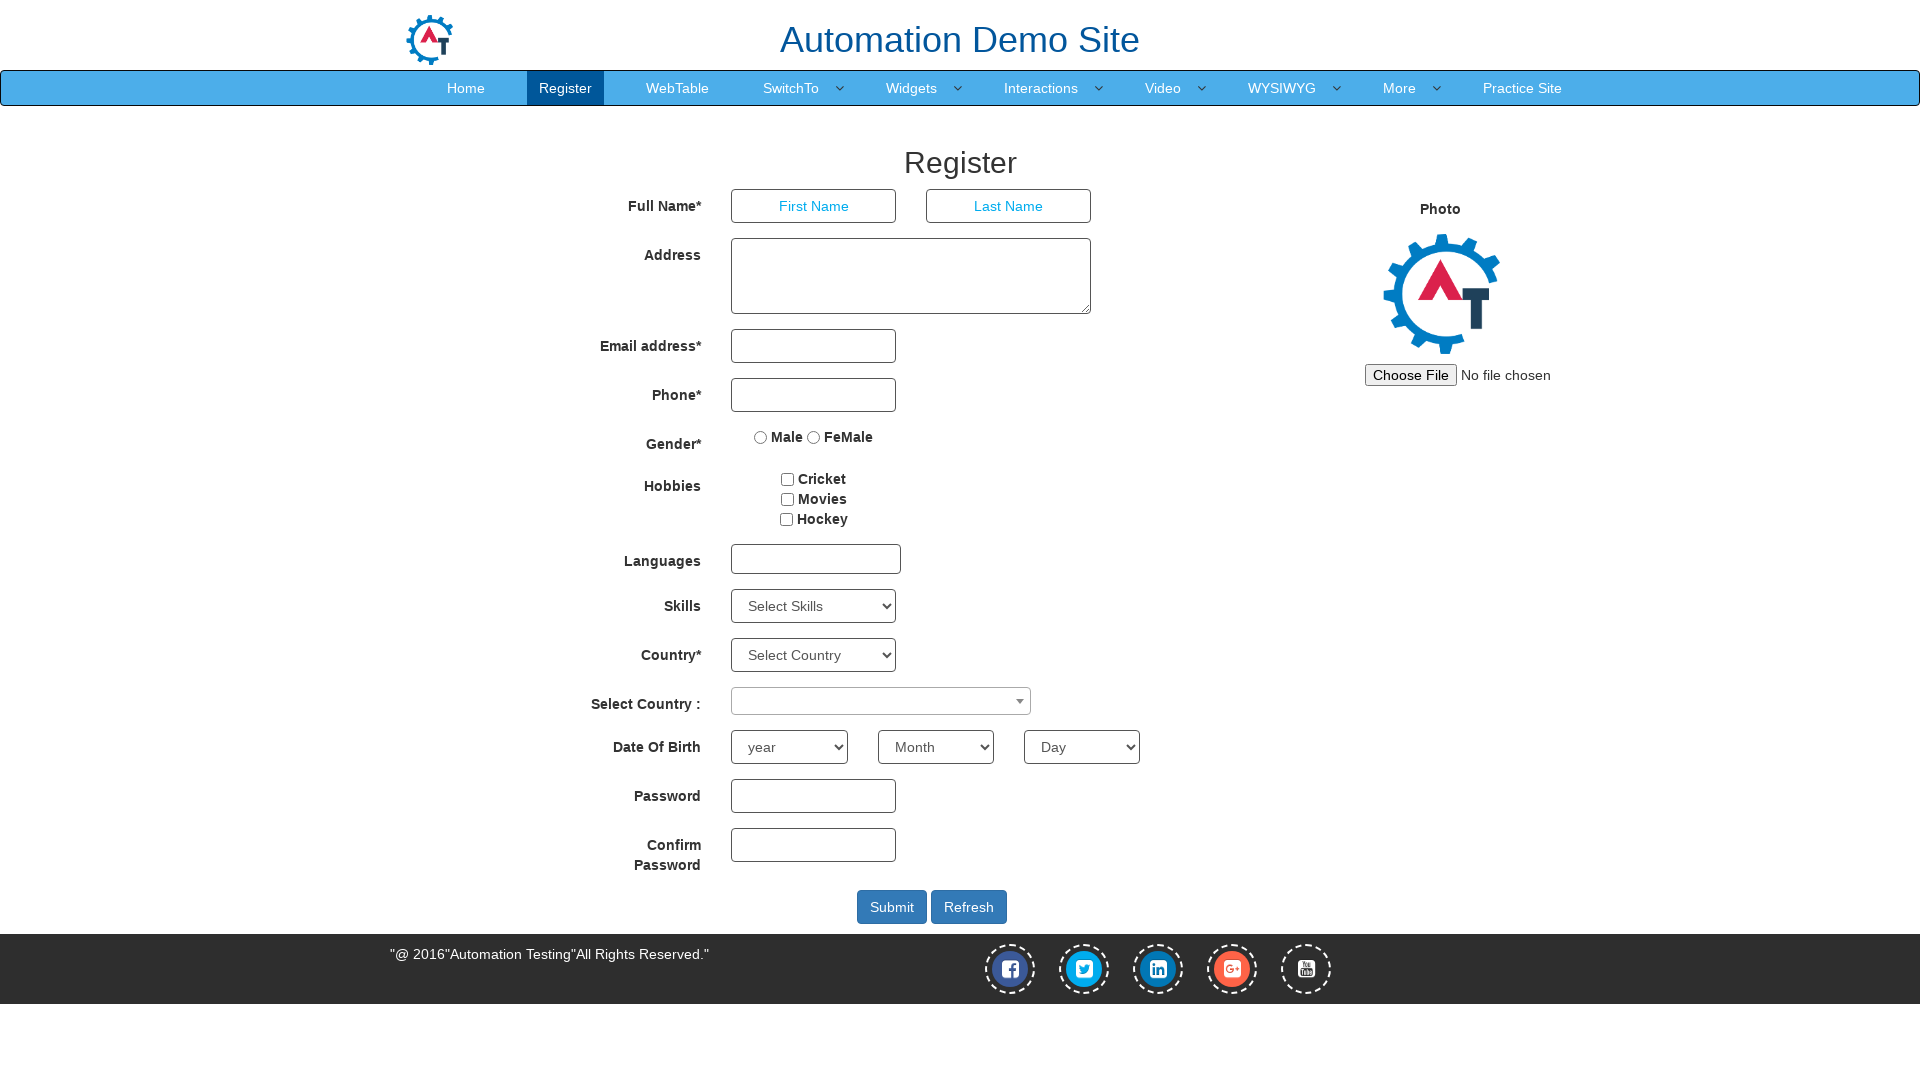

Retrieved bounding box of language dropdown
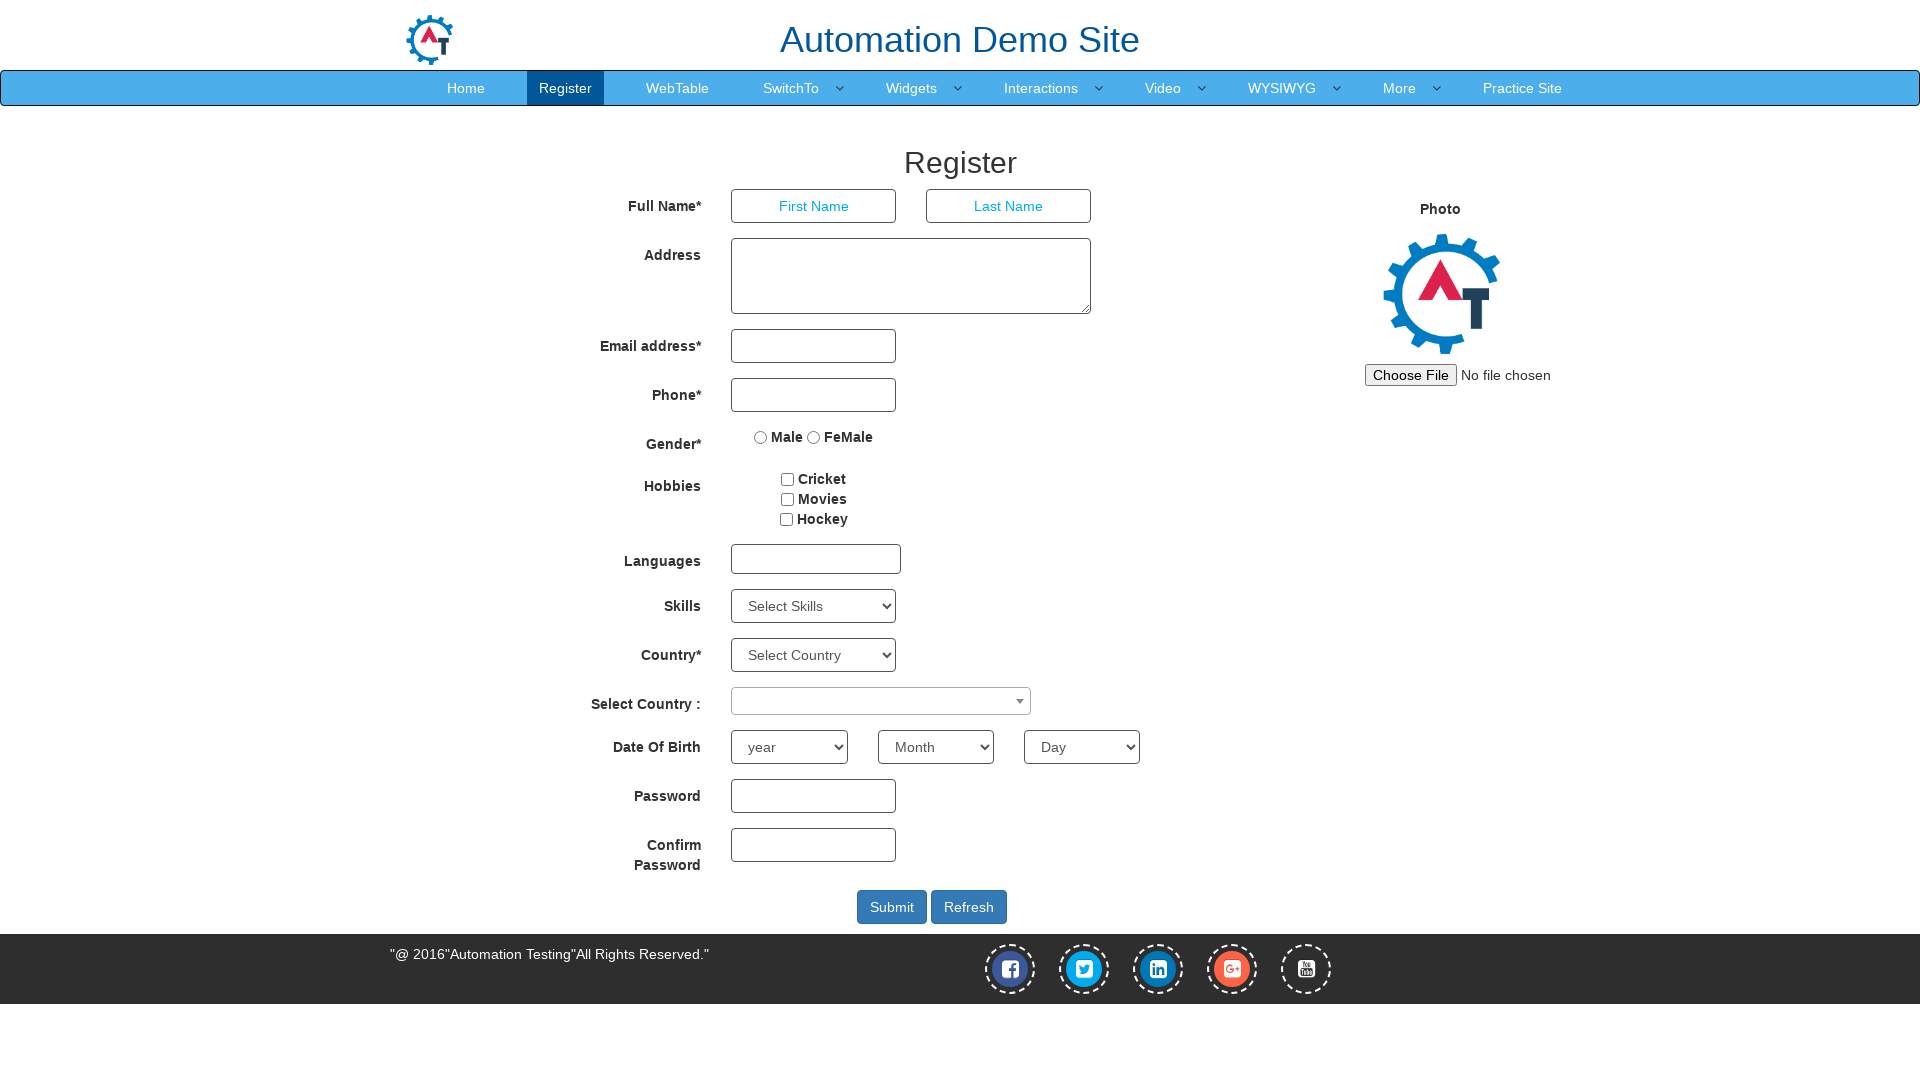

Asserted that language dropdown bounding box is not None
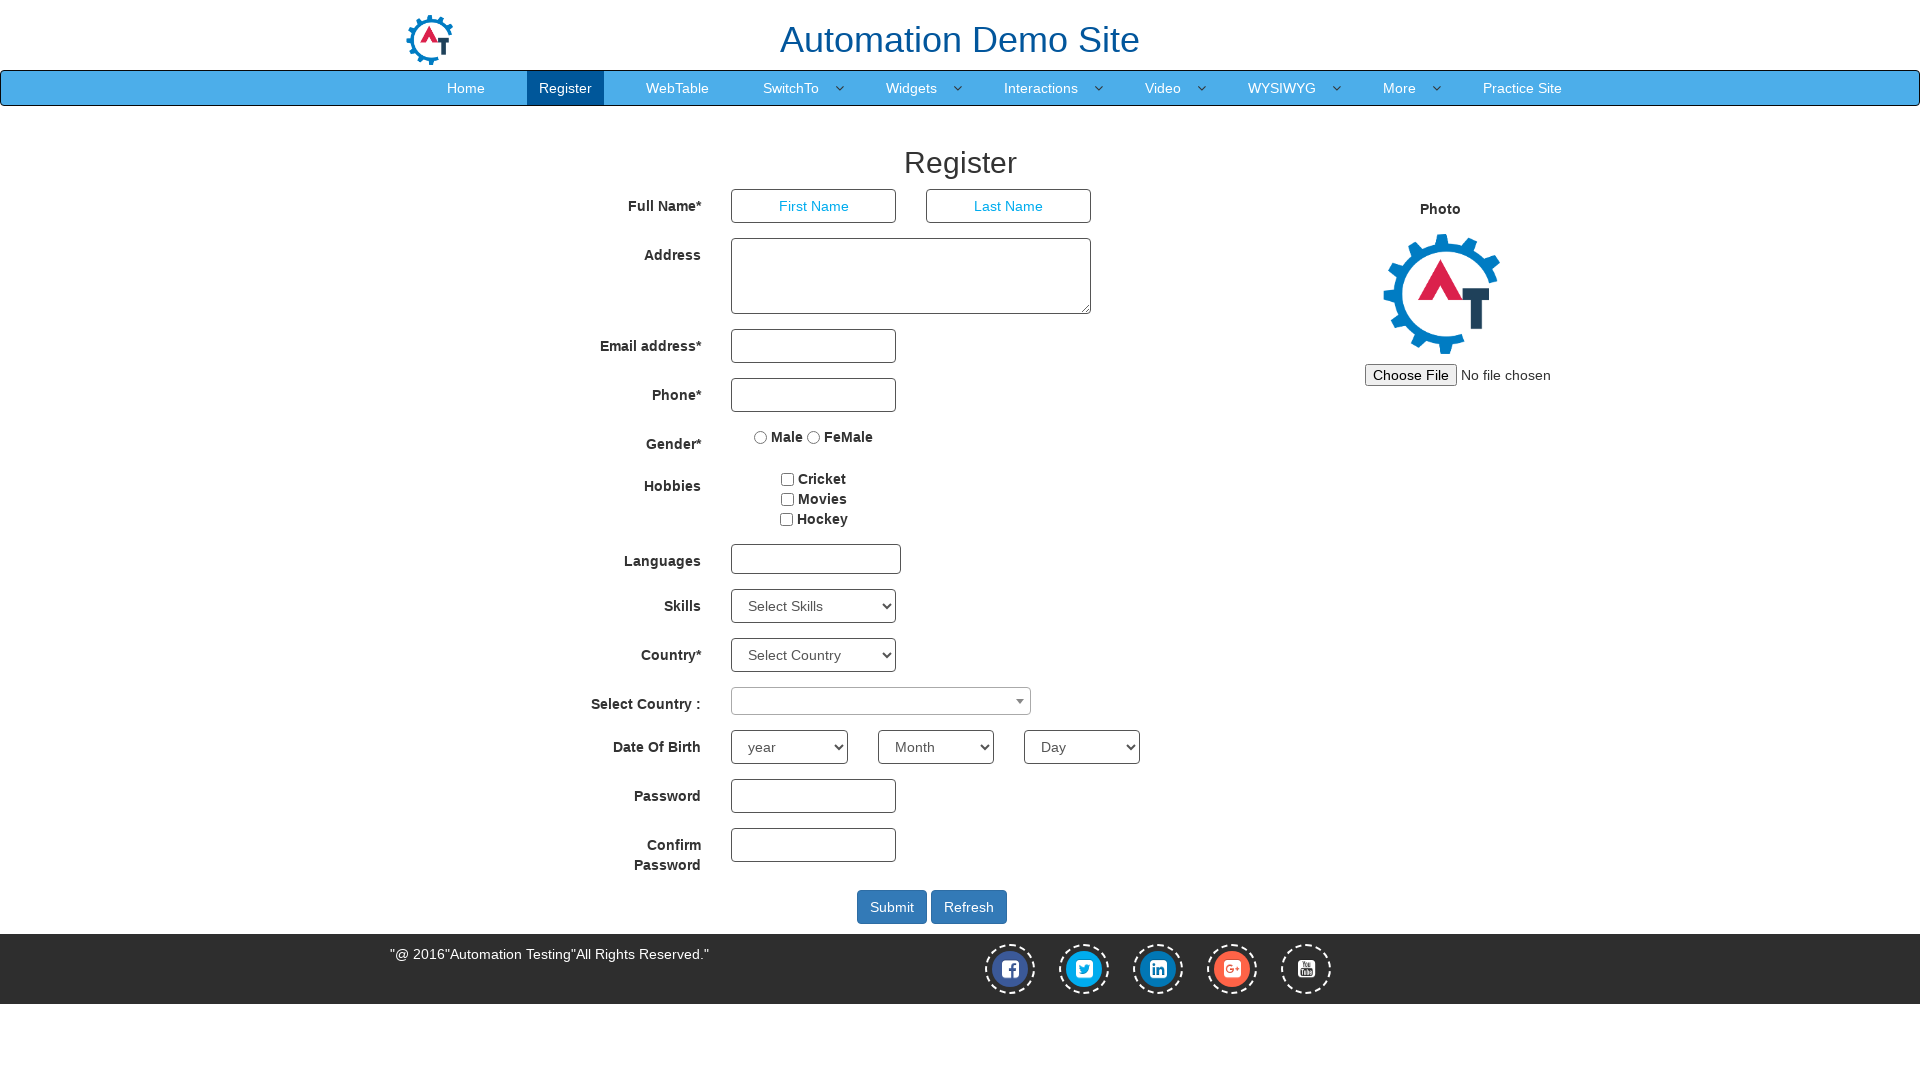

Asserted that language dropdown has width greater than 0
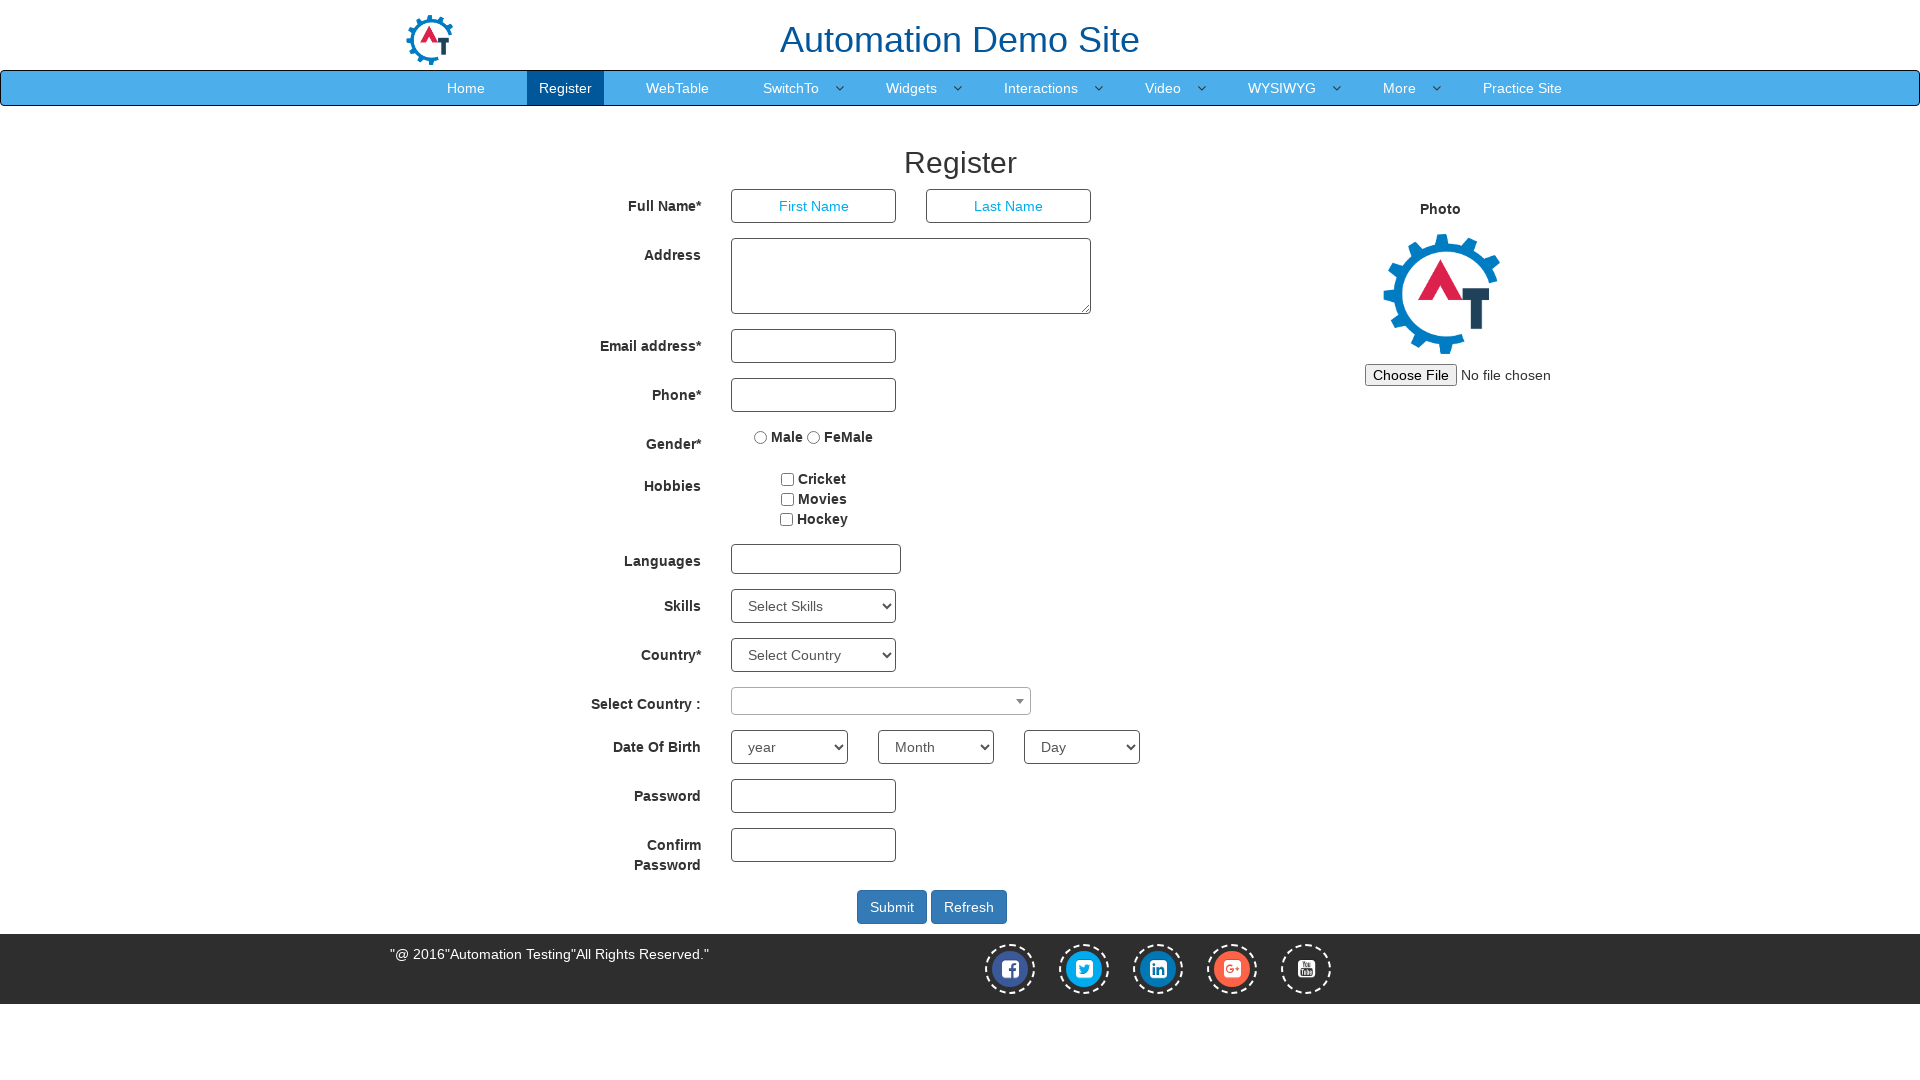

Asserted that language dropdown has height greater than 0
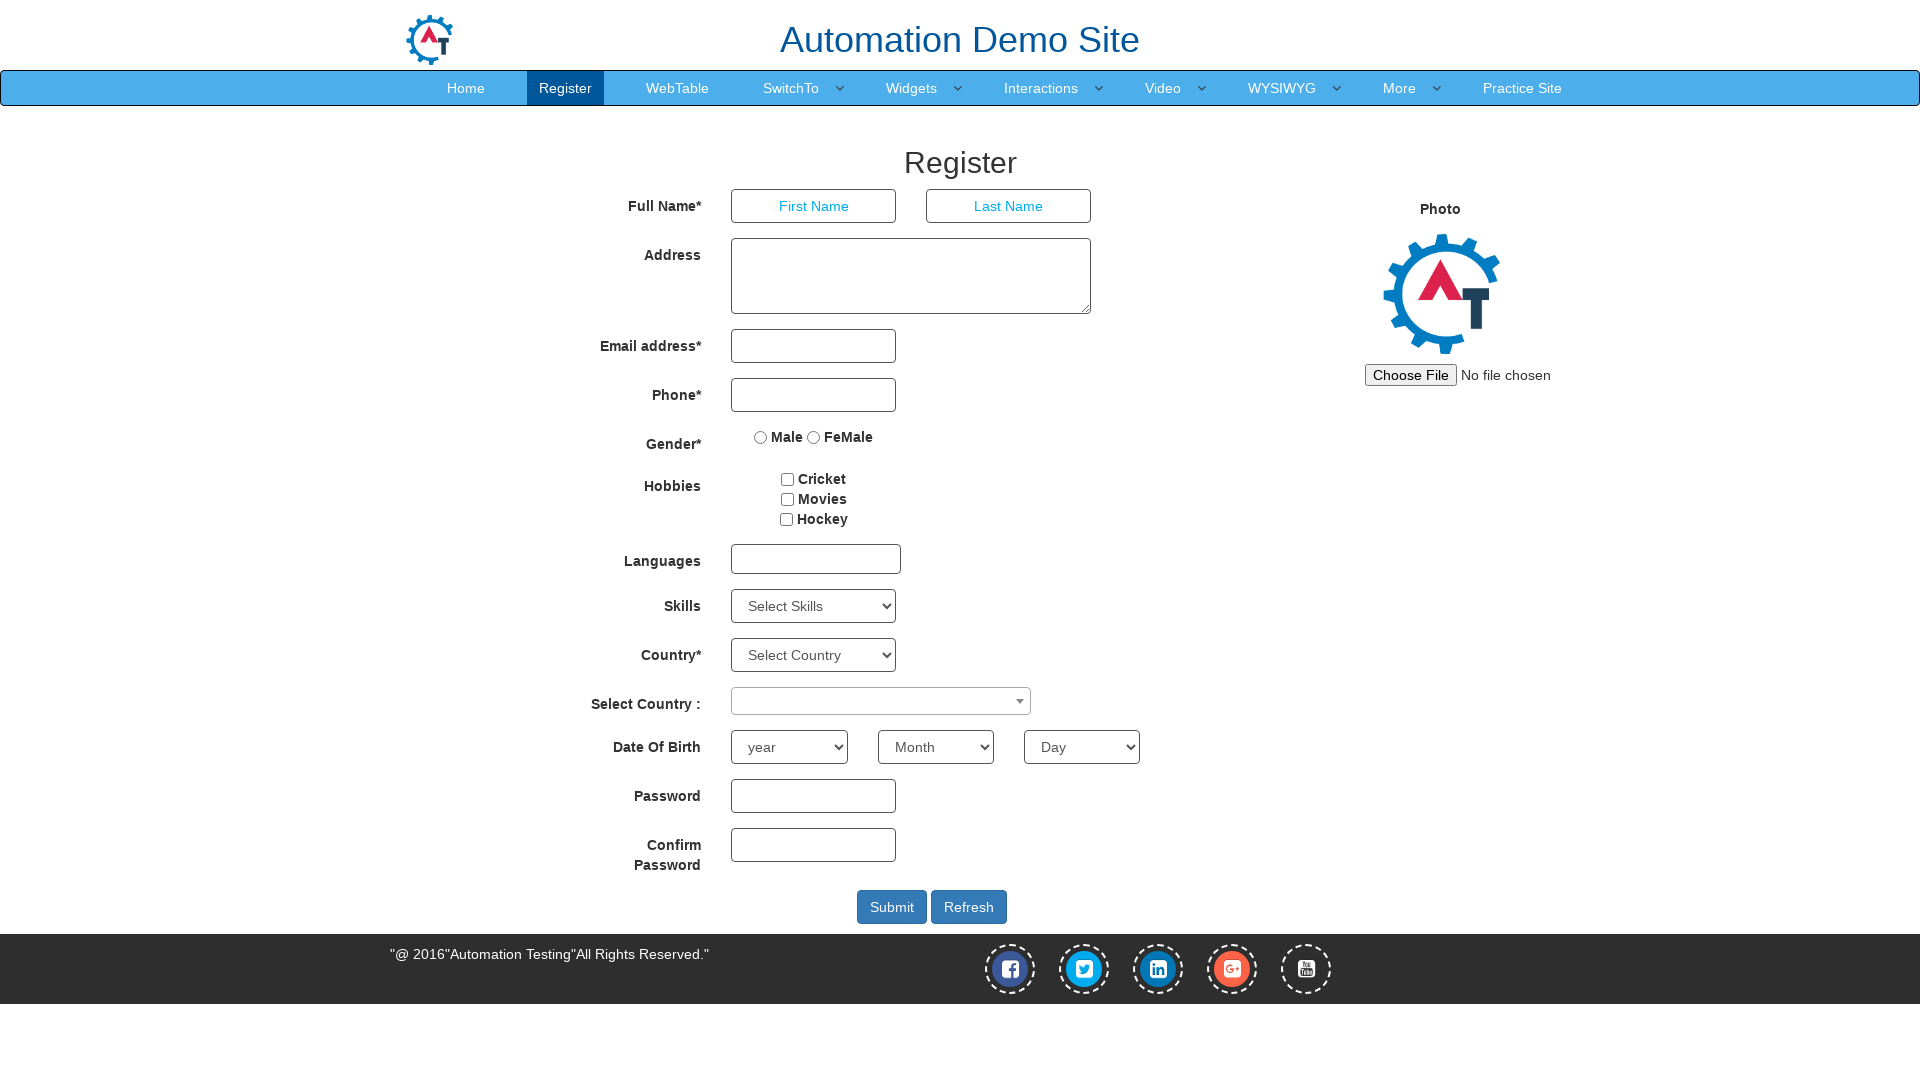

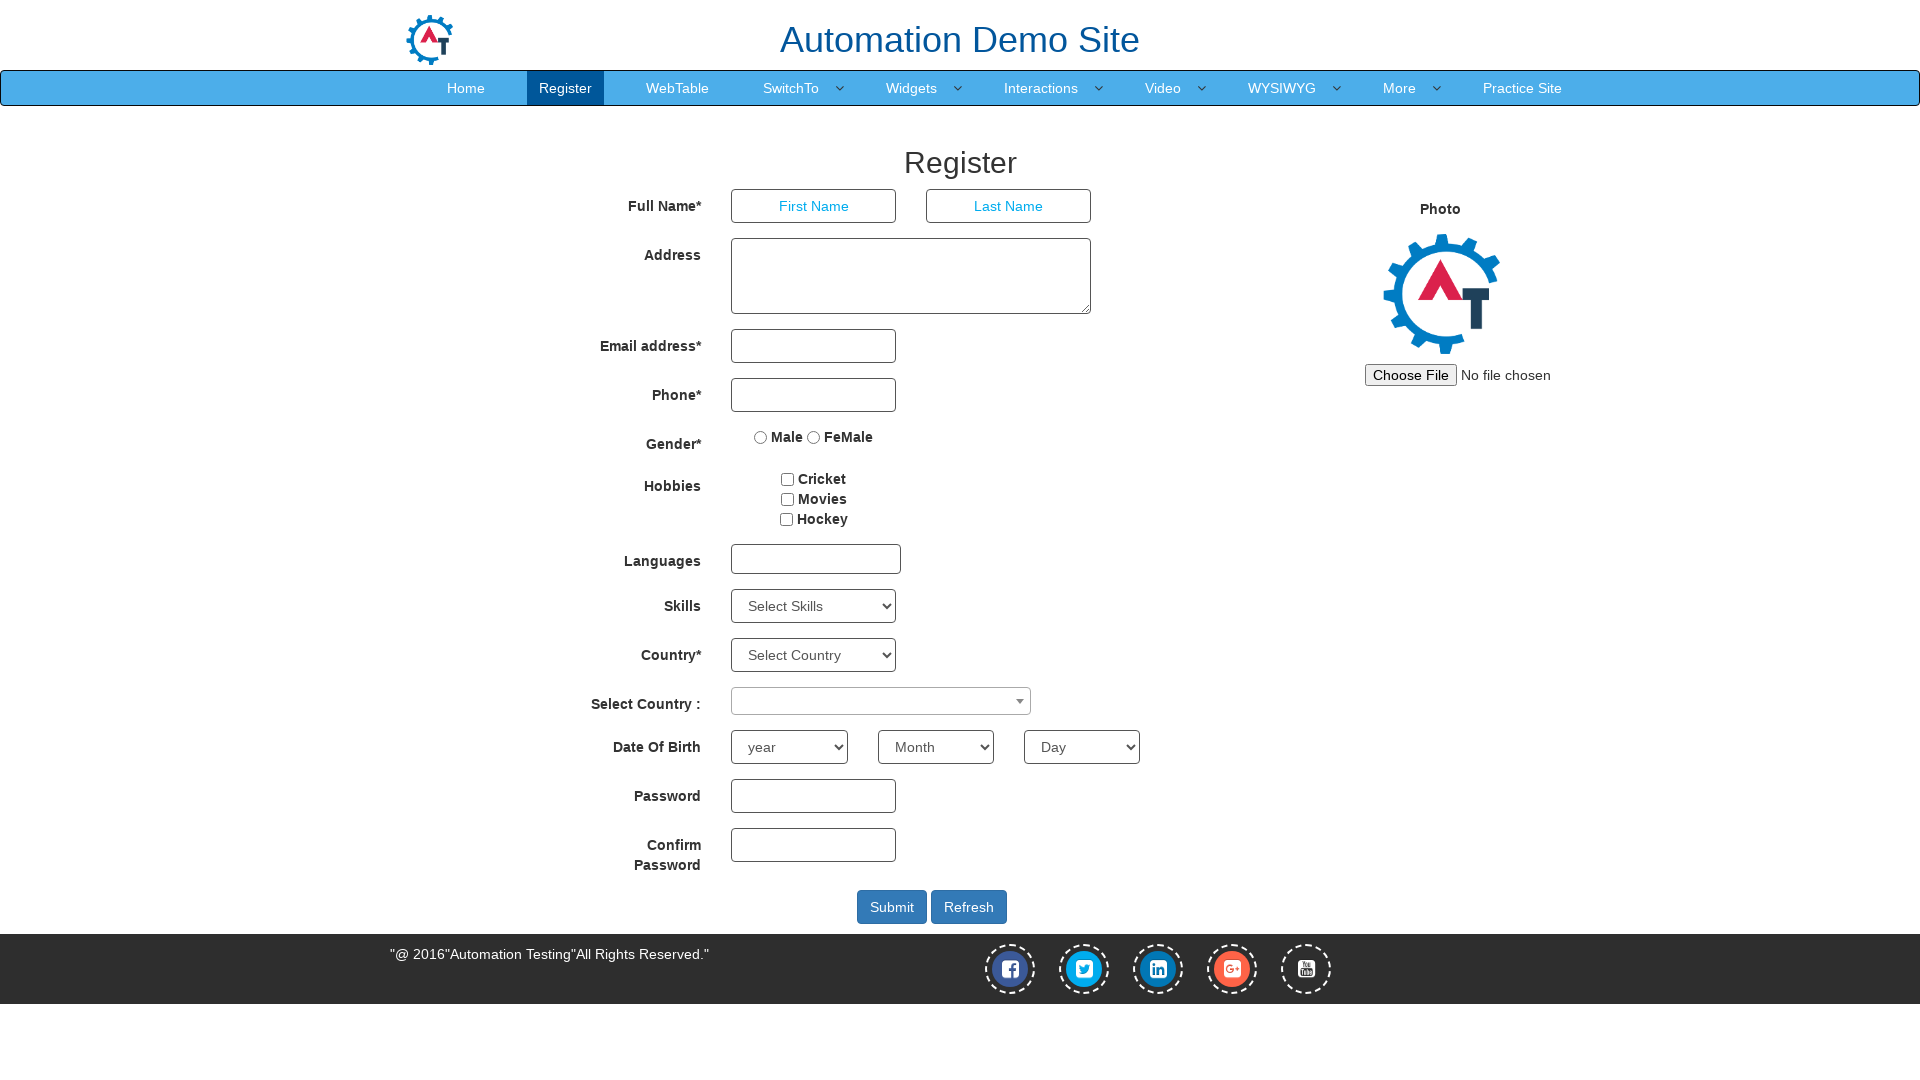